Tests an e-commerce grocery shopping flow by searching for products, adding Cashews to cart, proceeding to checkout, and verifying the country selection prompt appears

Starting URL: https://rahulshettyacademy.com/seleniumPractise/#/

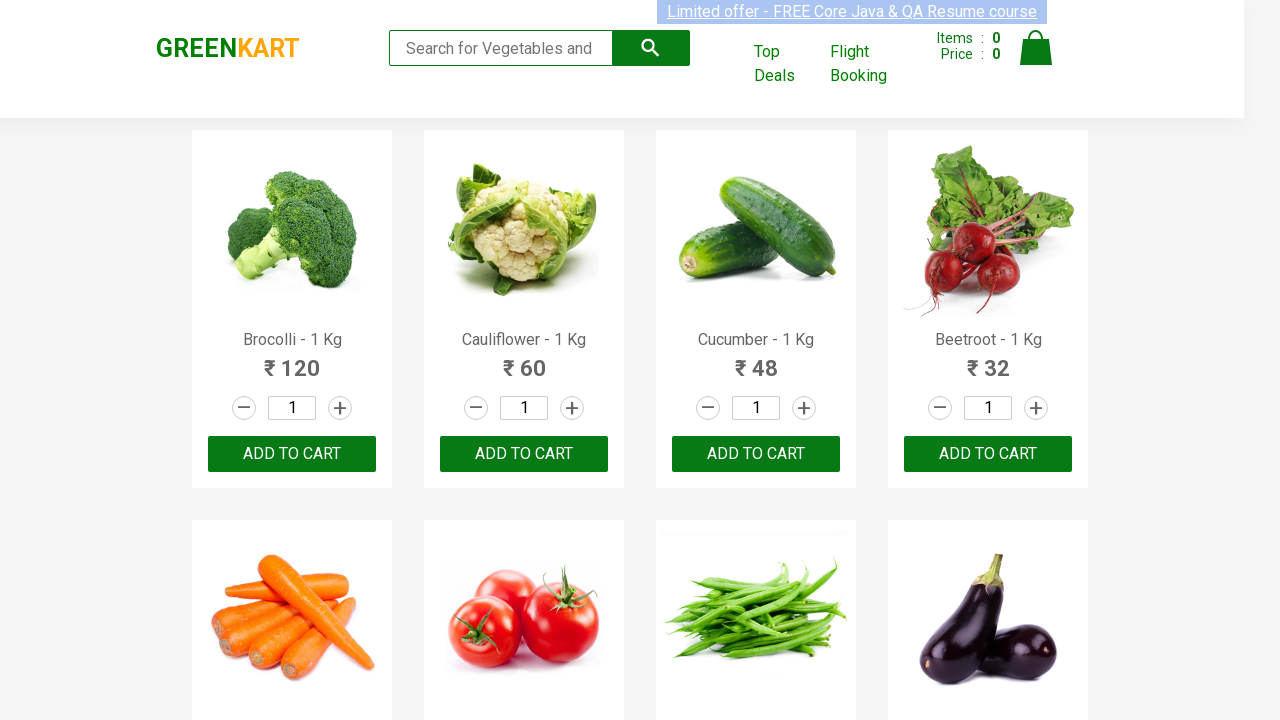

Filled search field with 'ca' to find products on .search-keyword
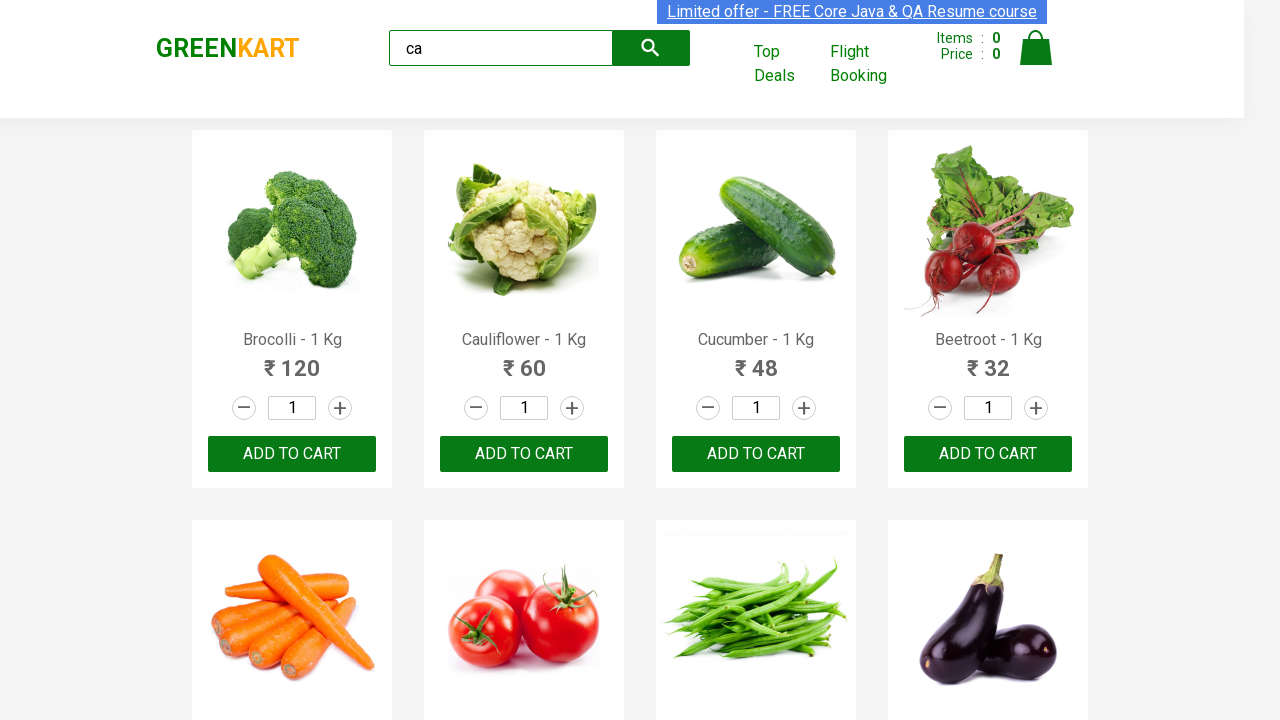

Waited 2 seconds for search results to load
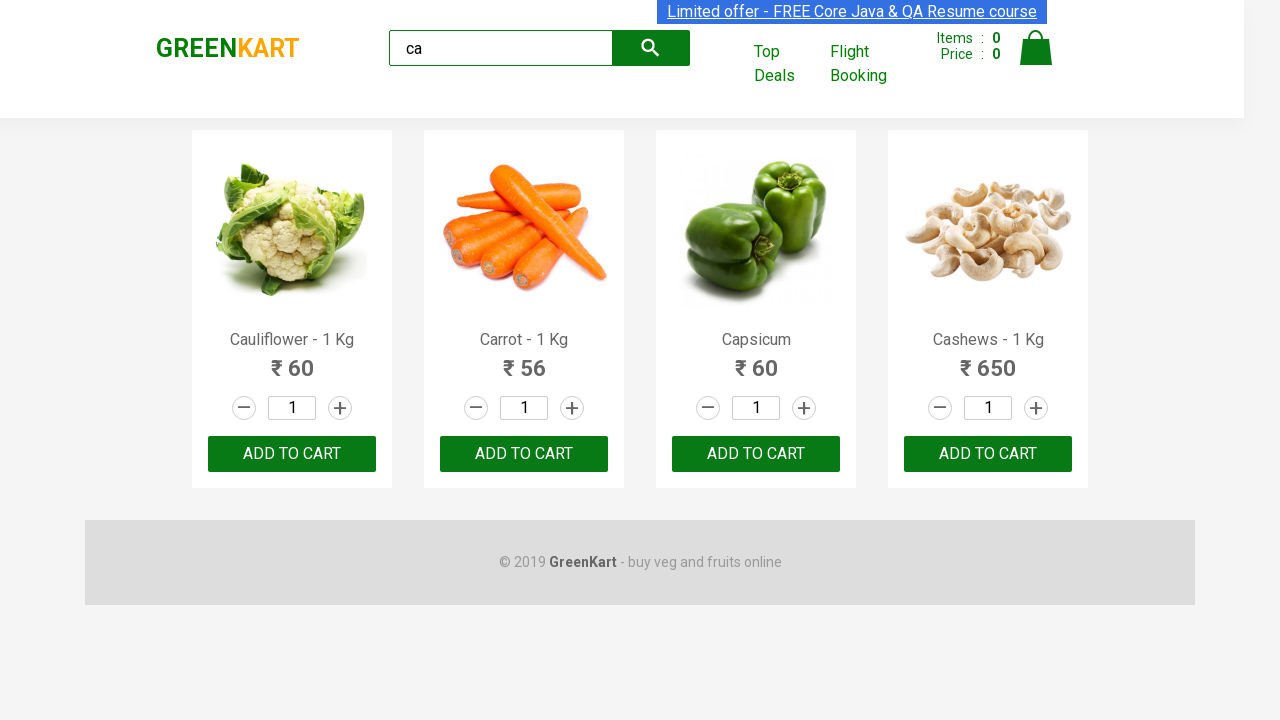

Located all product elements on the page
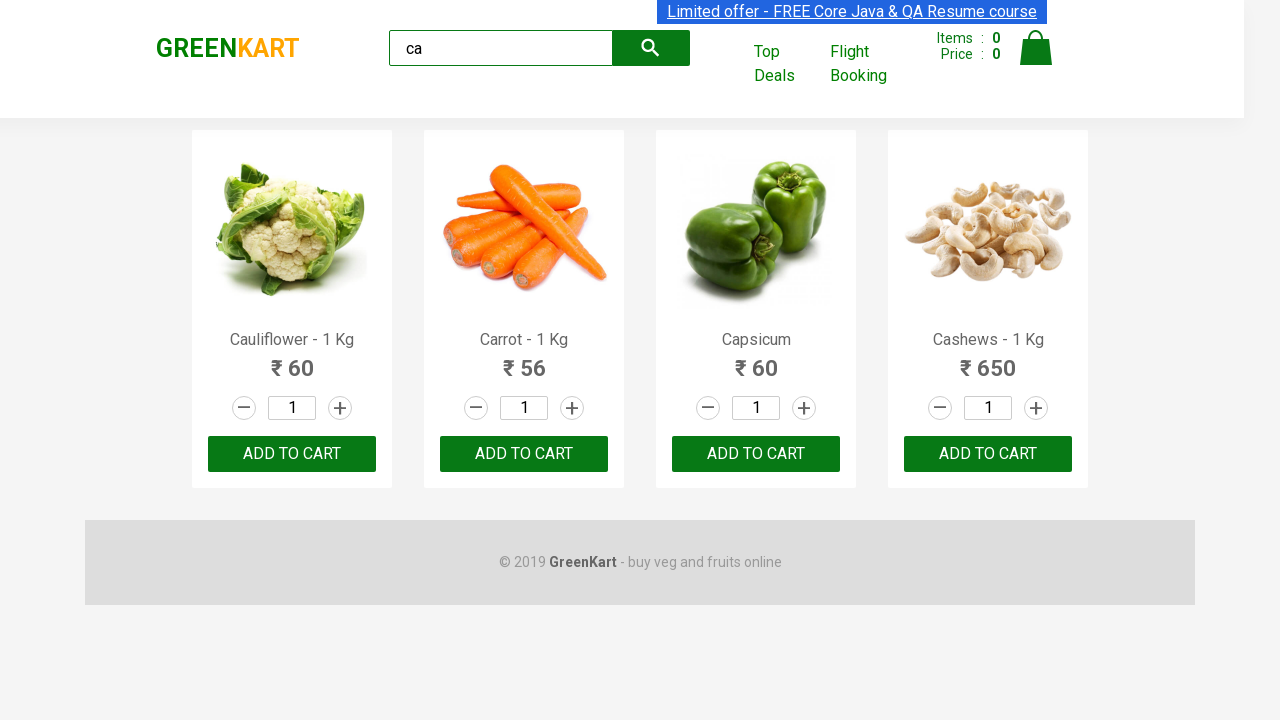

Found Cashews product and clicked Add to Cart button at (988, 454) on .products .product >> nth=3 >> button
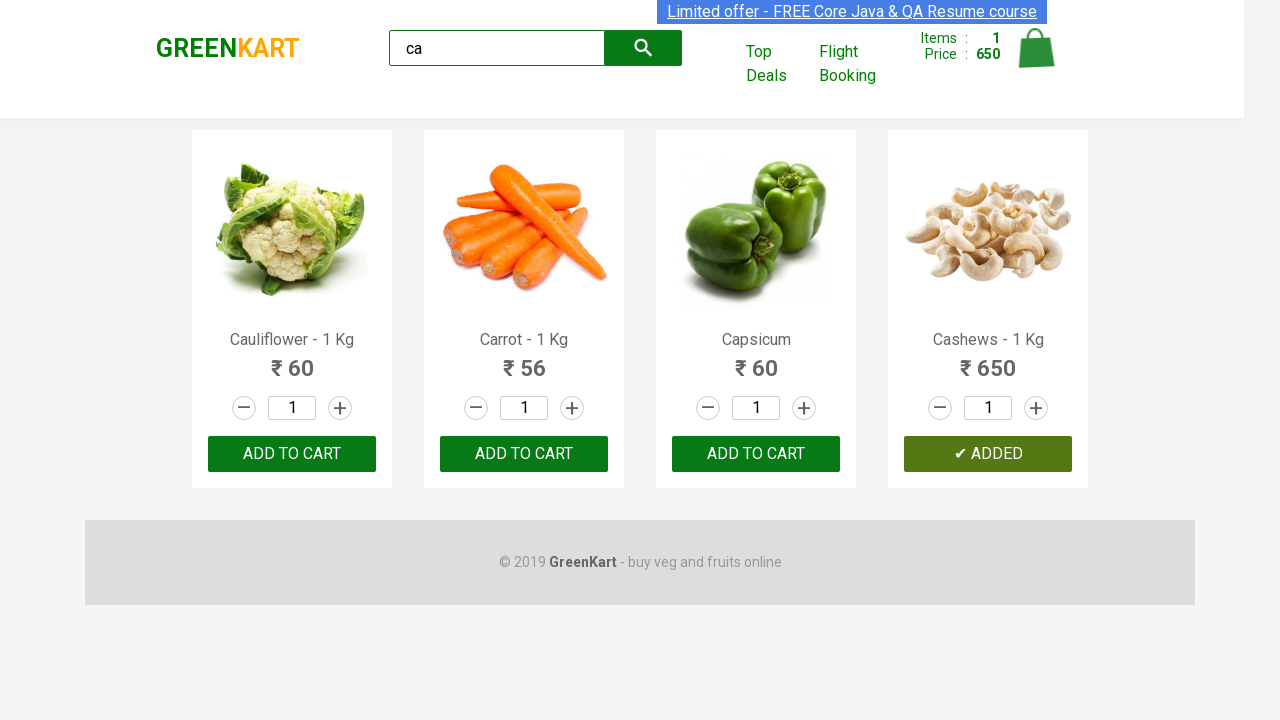

Clicked cart icon to view shopping cart at (1036, 48) on .cart-icon > img
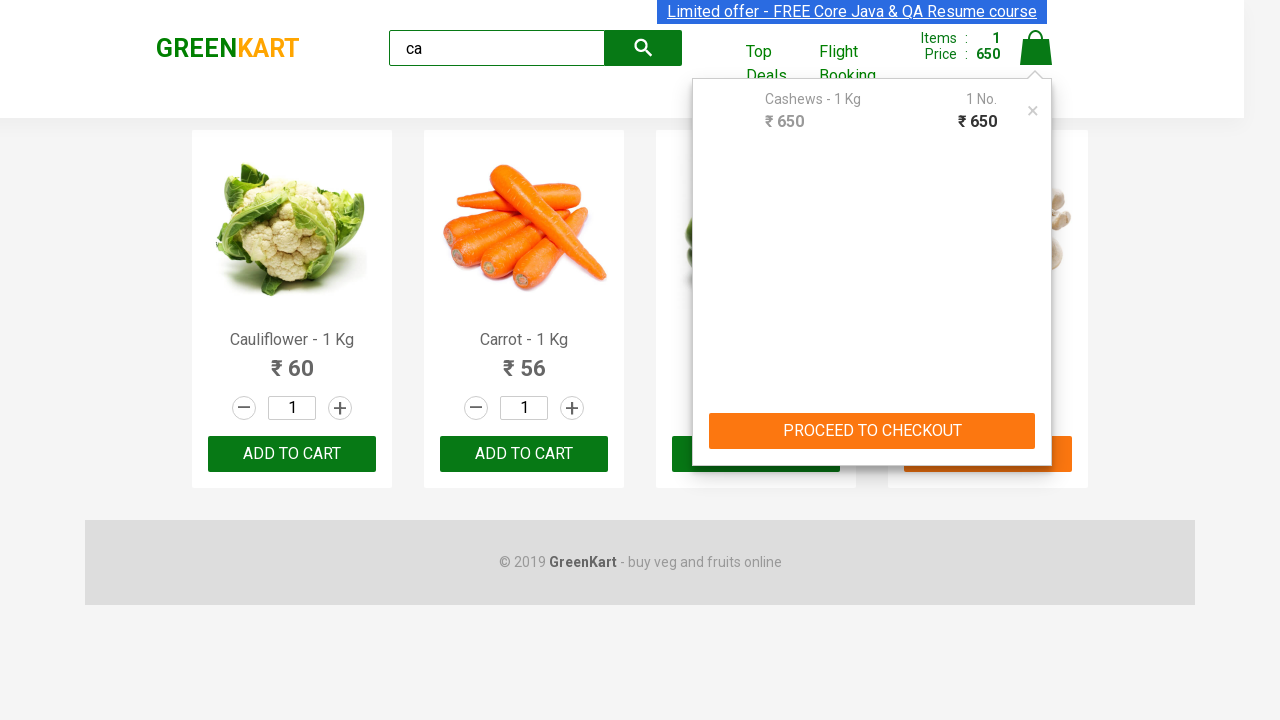

Clicked PROCEED TO CHECKOUT button at (872, 431) on text=PROCEED TO CHECKOUT
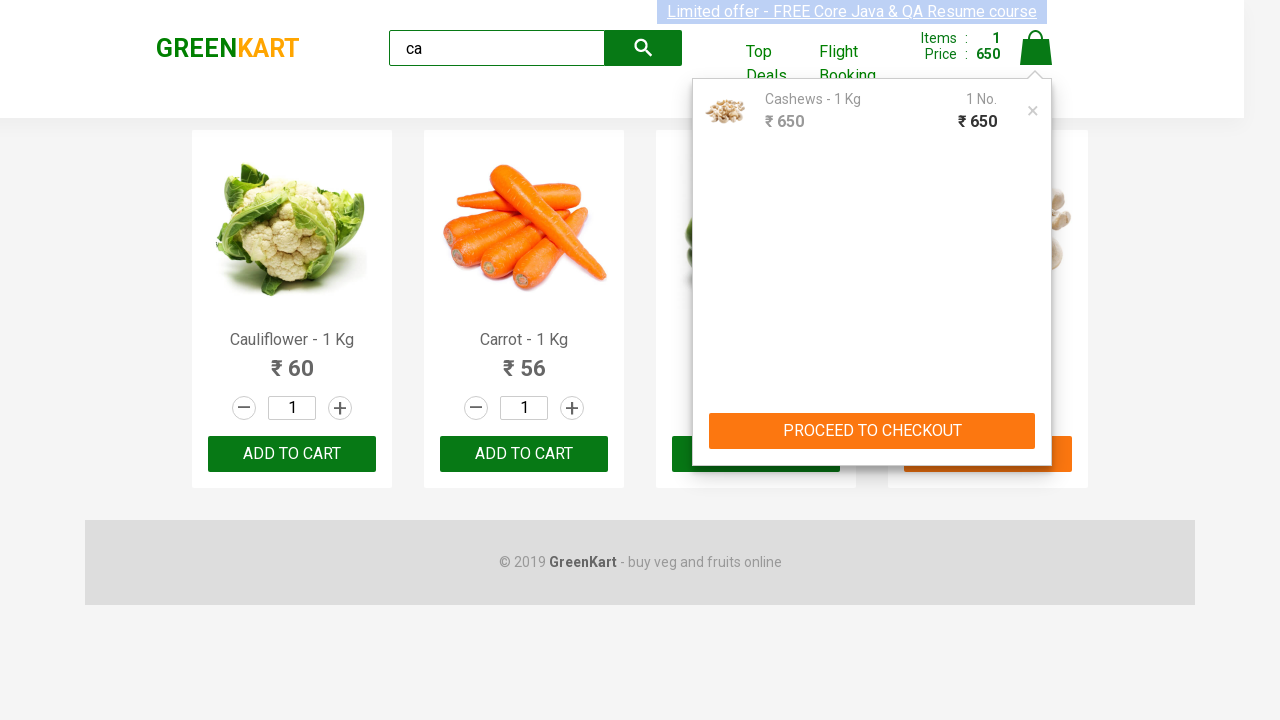

Clicked place order button at (1036, 420) on [style="text-align: right; width: 100%; margin-top: 20px; margin-right: 10px;"] 
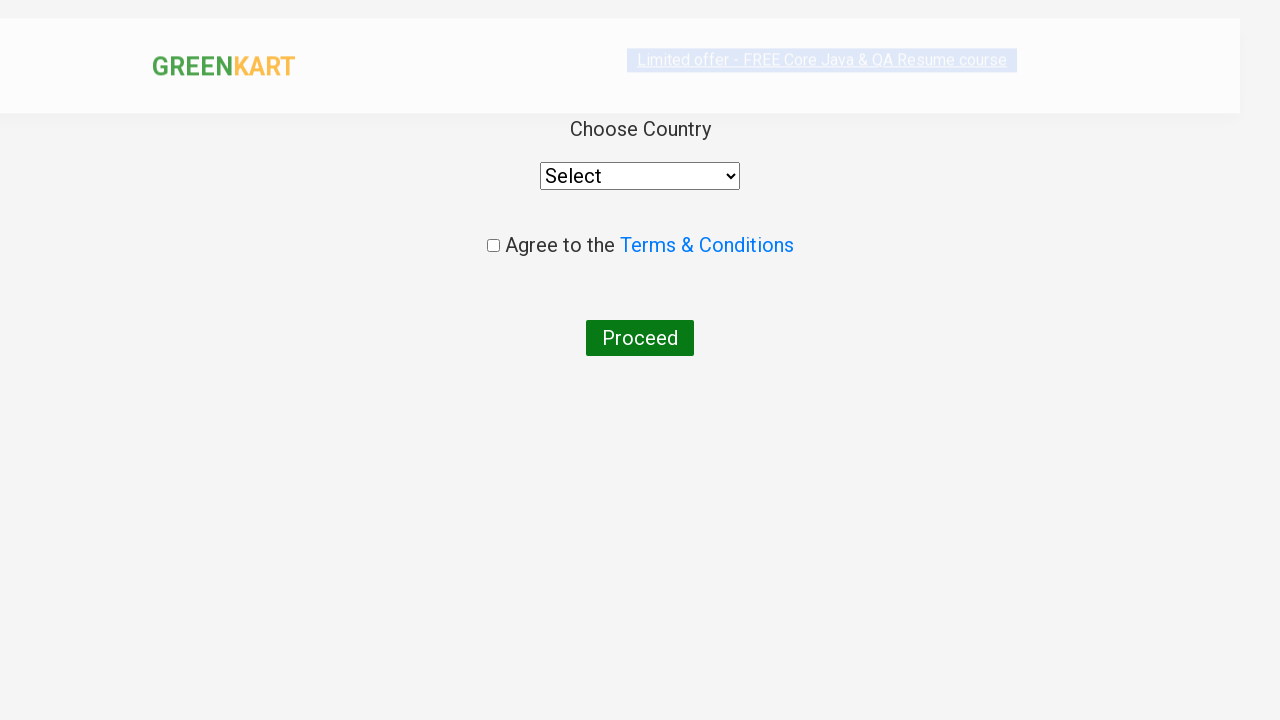

Verified country selection label appeared on checkout page
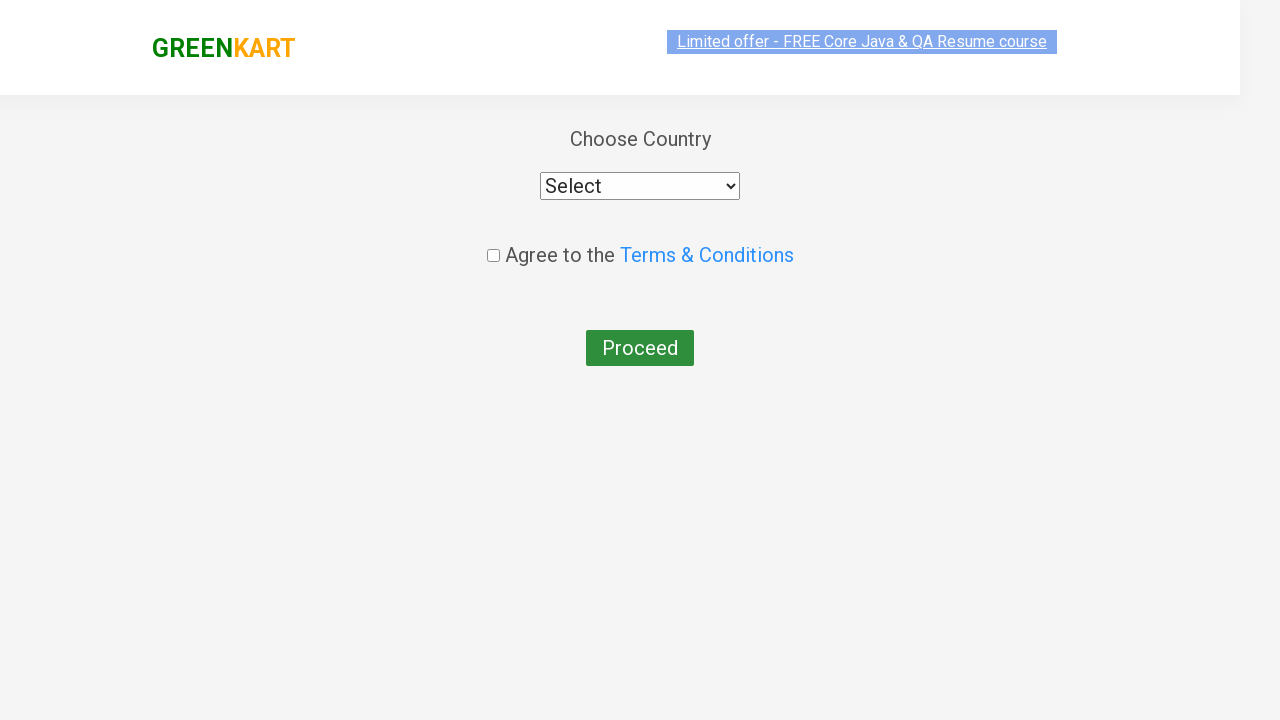

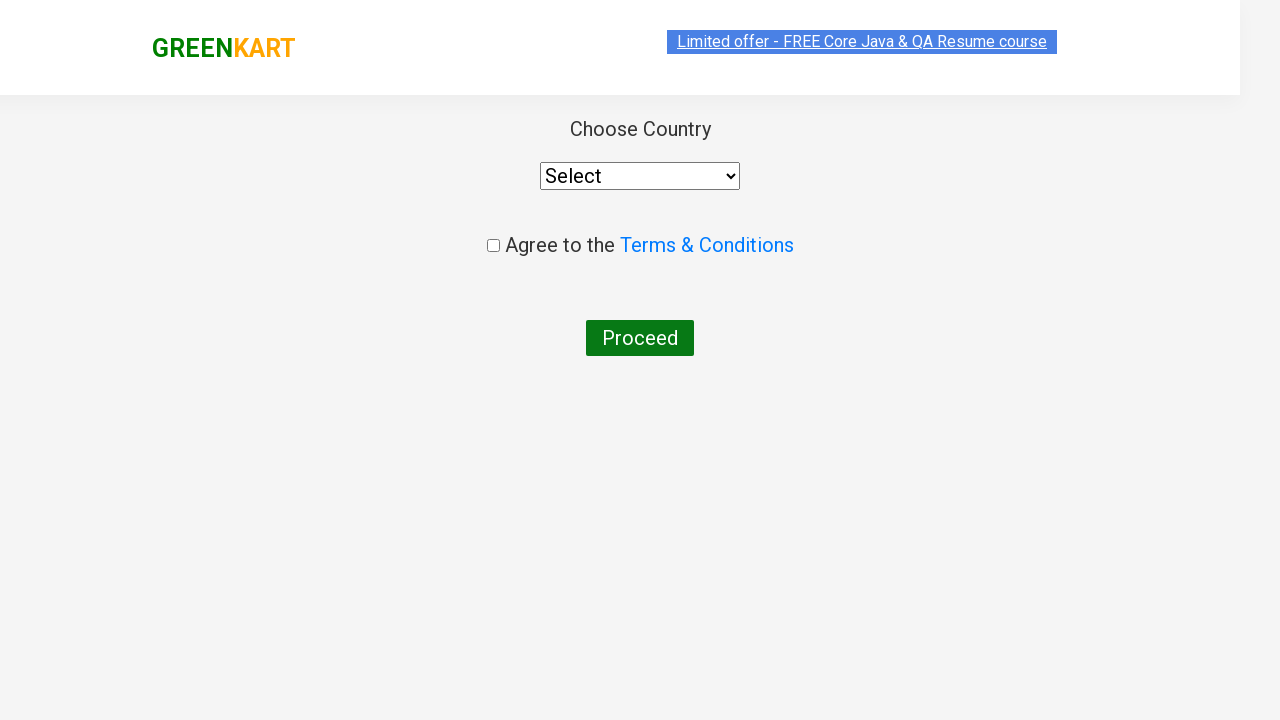